Tests A/B test opt-out by visiting the split testing page, adding an opt-out cookie, refreshing the page, and verifying the heading text changes to indicate the session is opted out.

Starting URL: http://the-internet.herokuapp.com/abtest

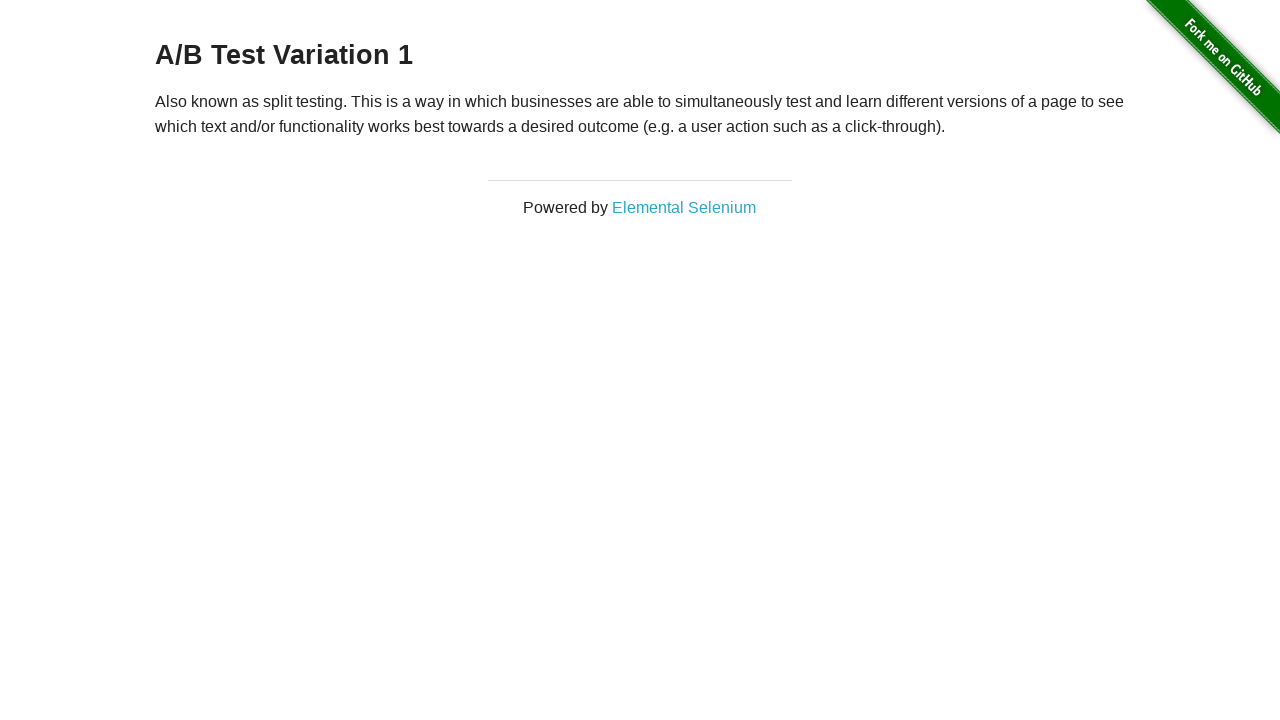

Retrieved heading text to check current A/B test state
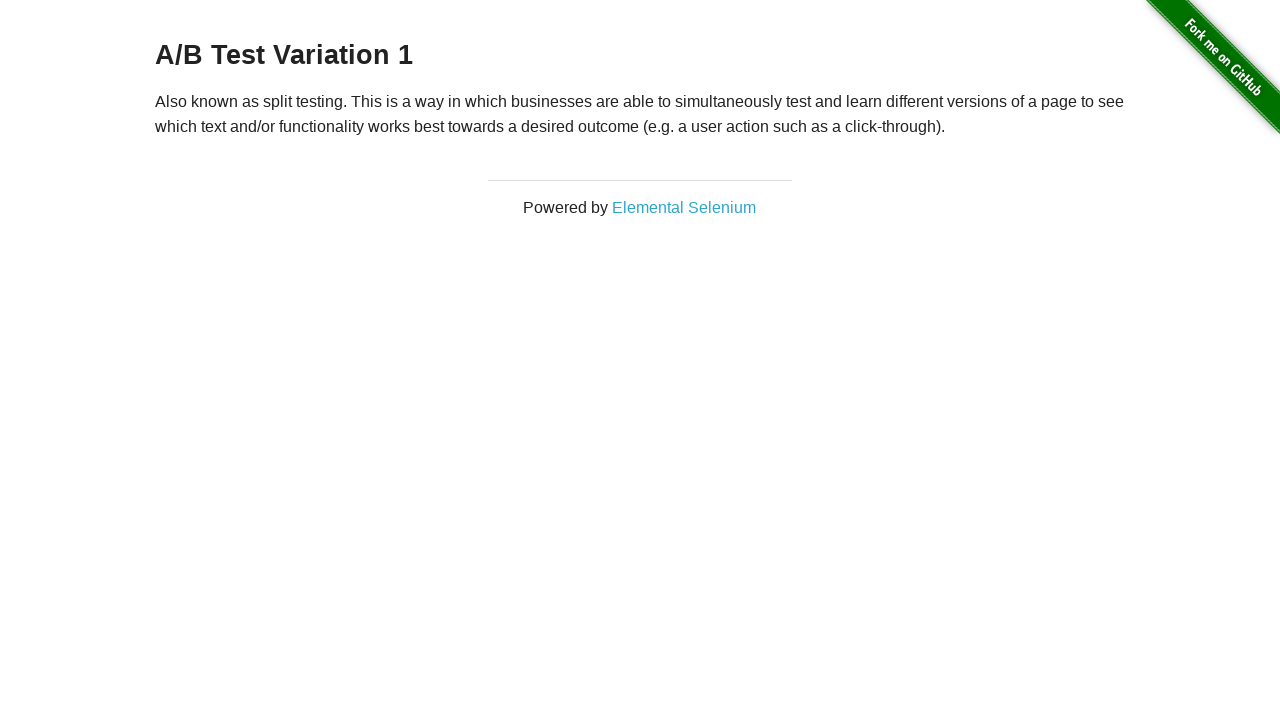

Added optimizelyOptOut cookie to opt out of A/B test
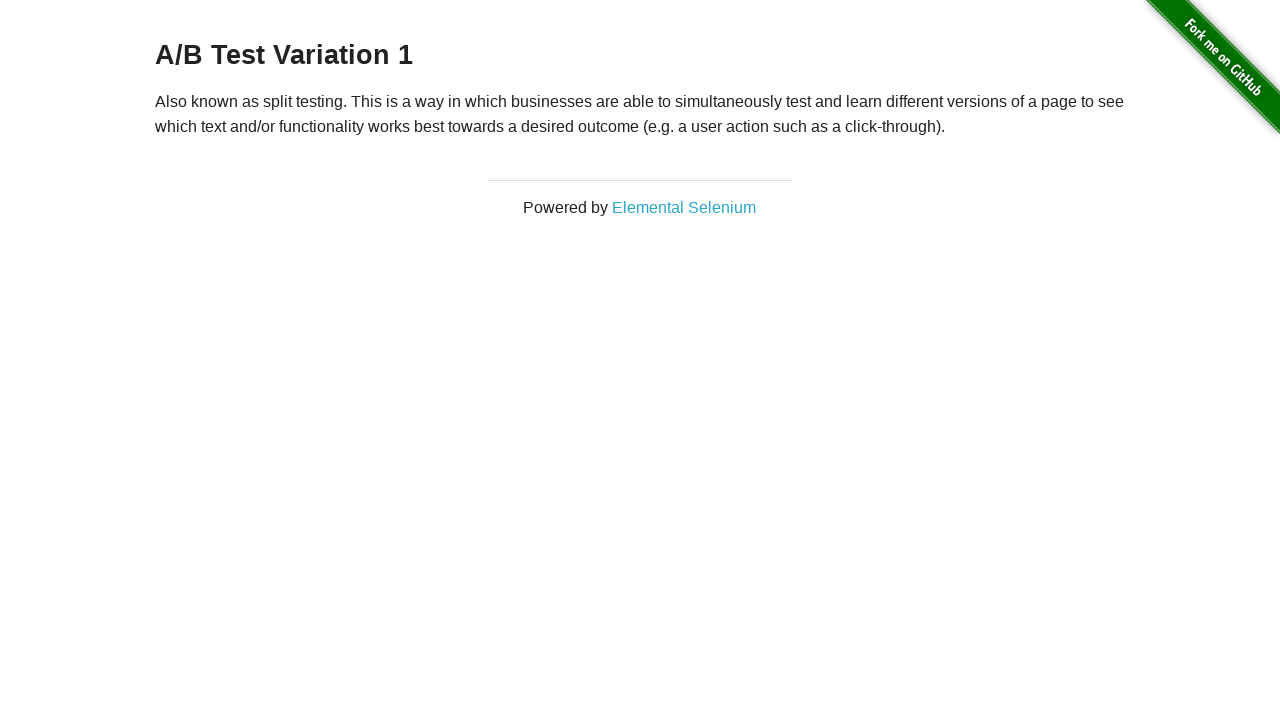

Reloaded page after adding opt-out cookie
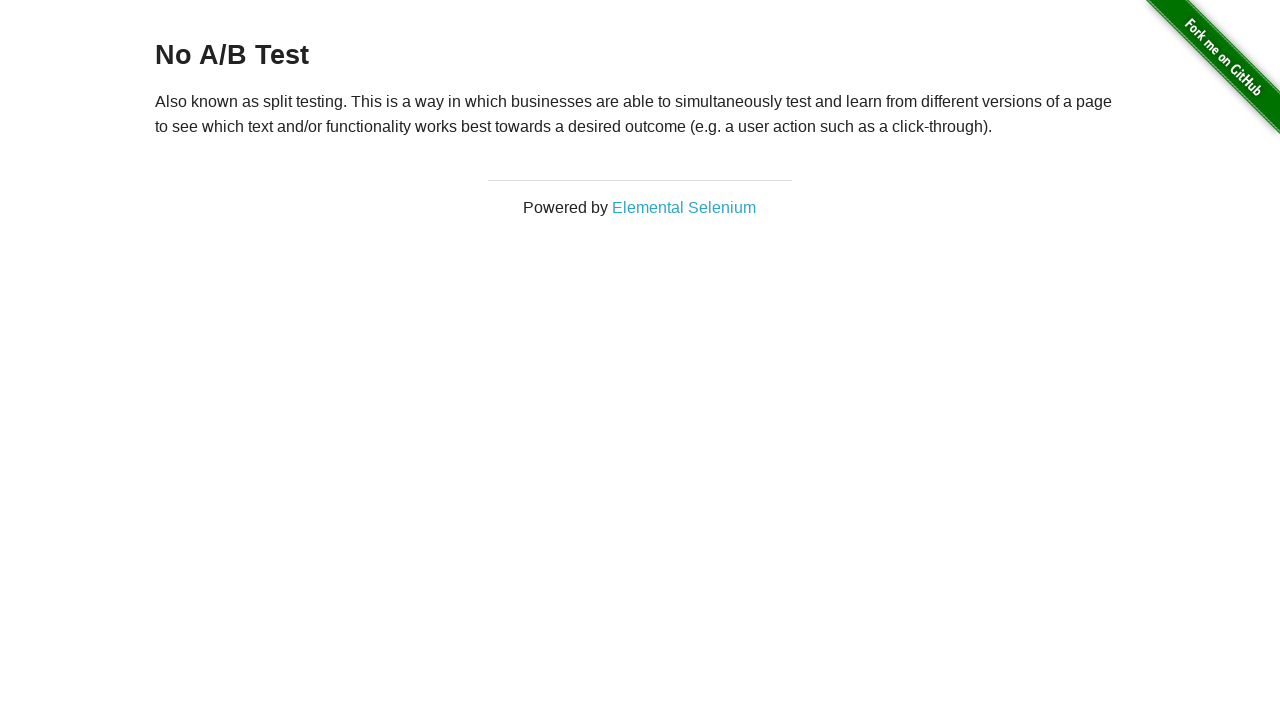

Waited for heading element to be visible
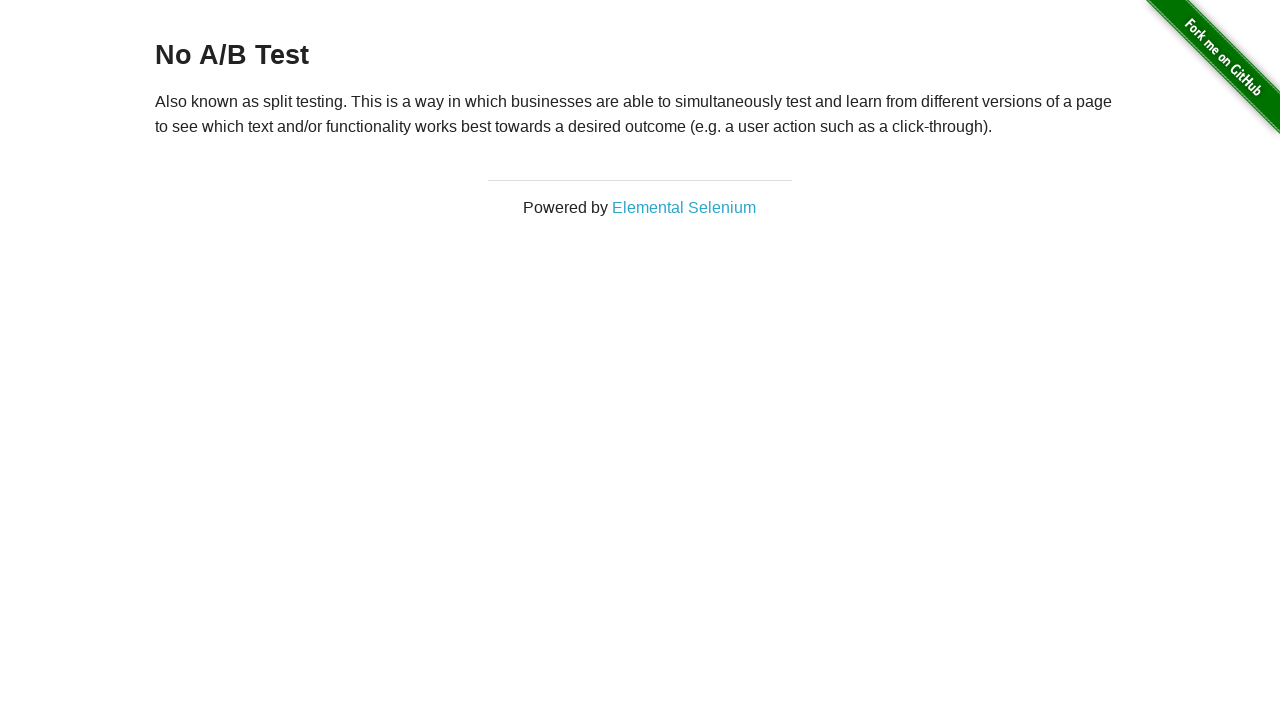

Retrieved heading text after opt-out
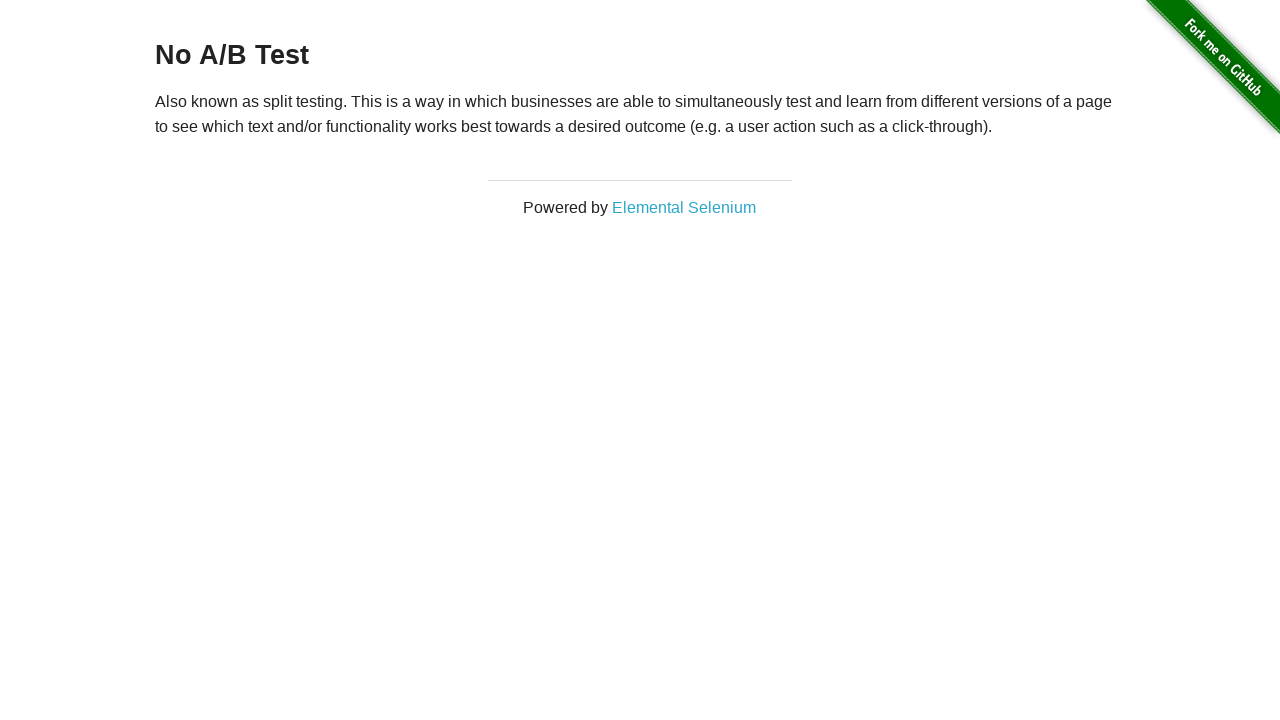

Verified heading text equals 'No A/B Test' - opt-out successful
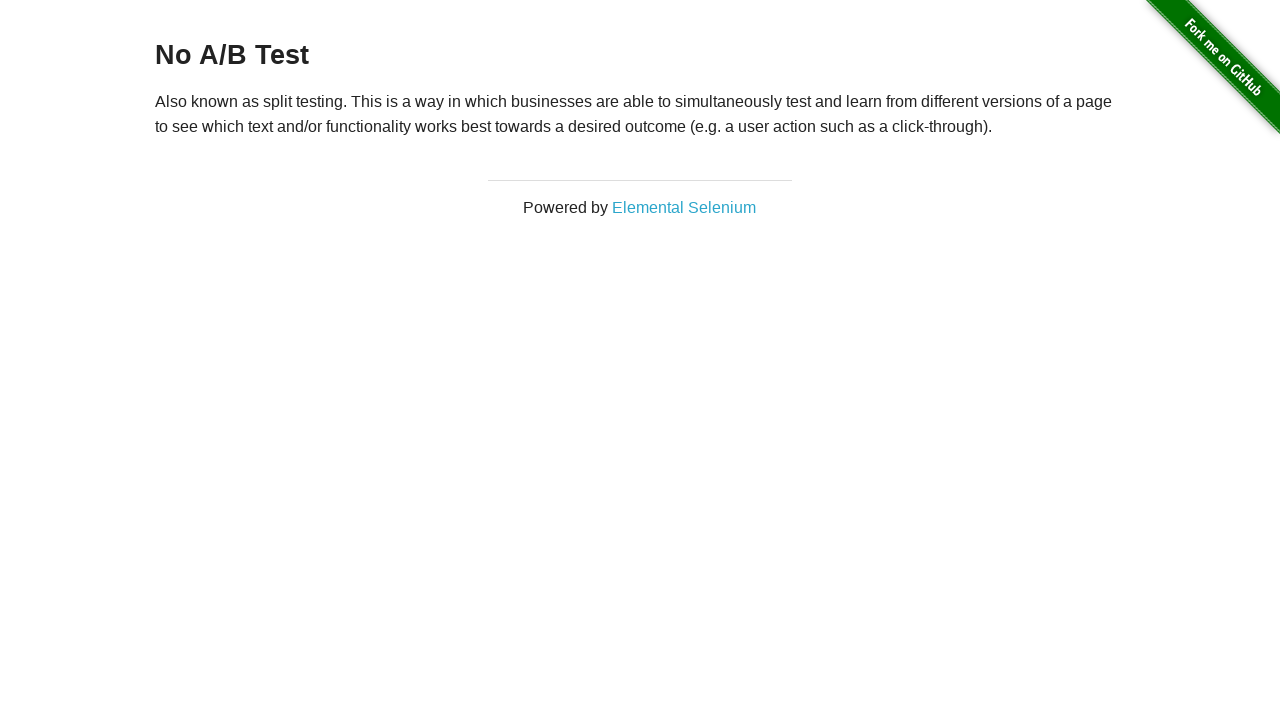

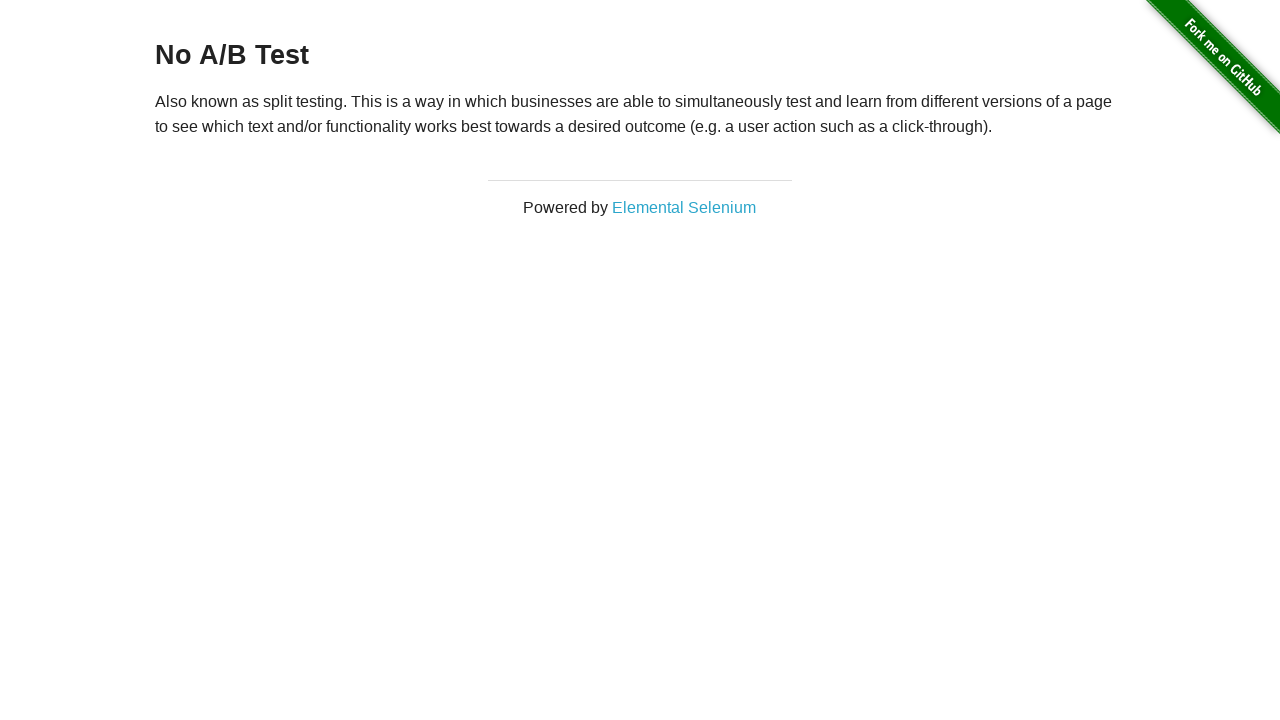